Solves a math problem by calculating a function result, filling the answer, selecting checkboxes and radio buttons, then submitting the form

Starting URL: https://suninjuly.github.io/math.html

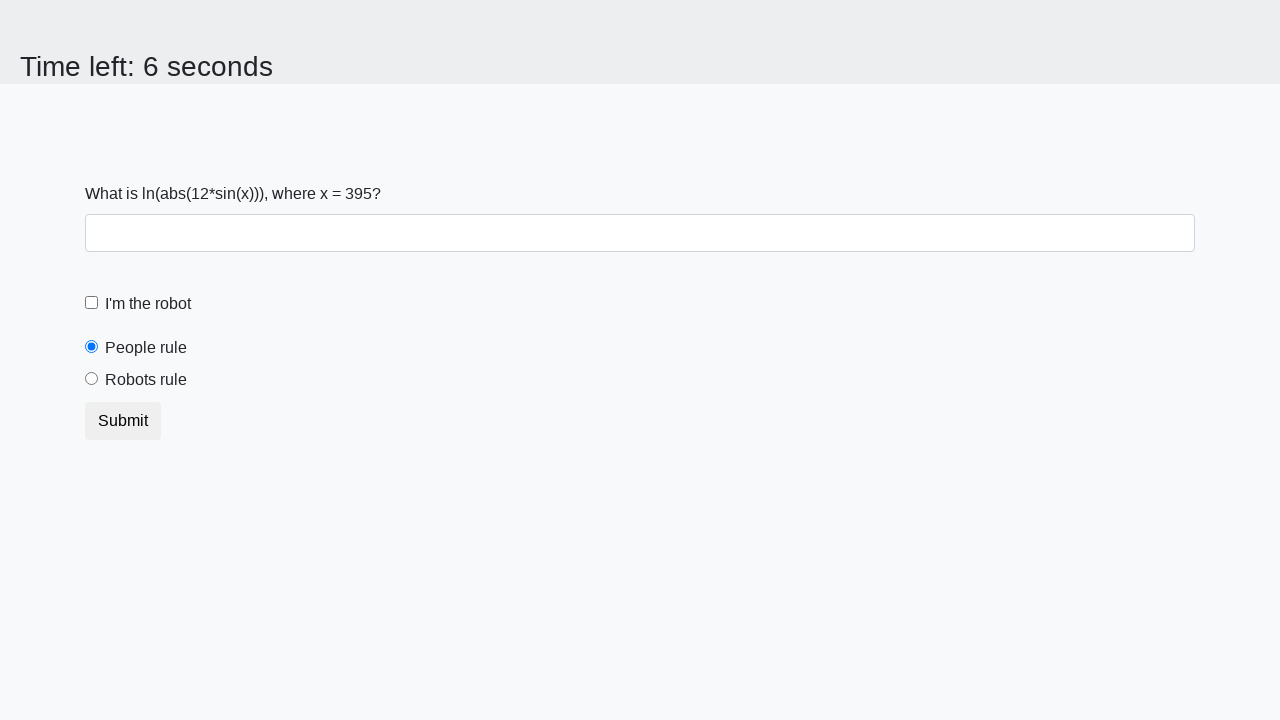

Located the x value input element
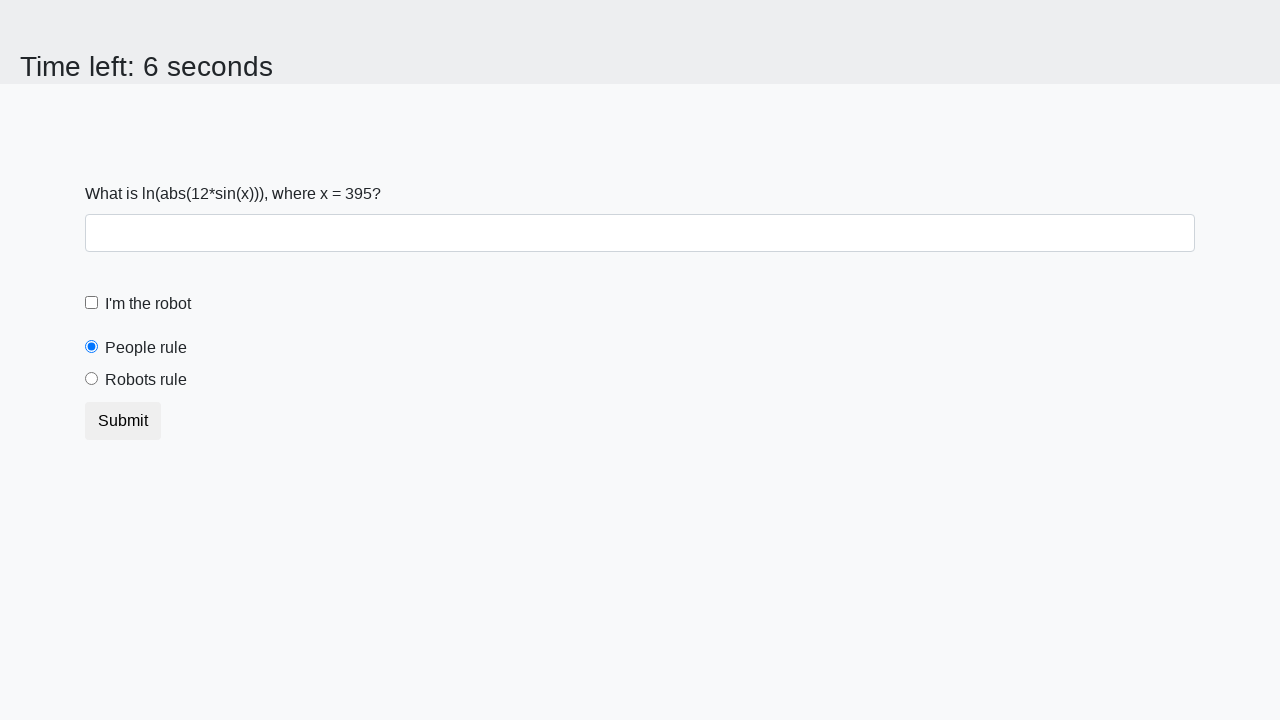

Extracted x value from page: 395.0
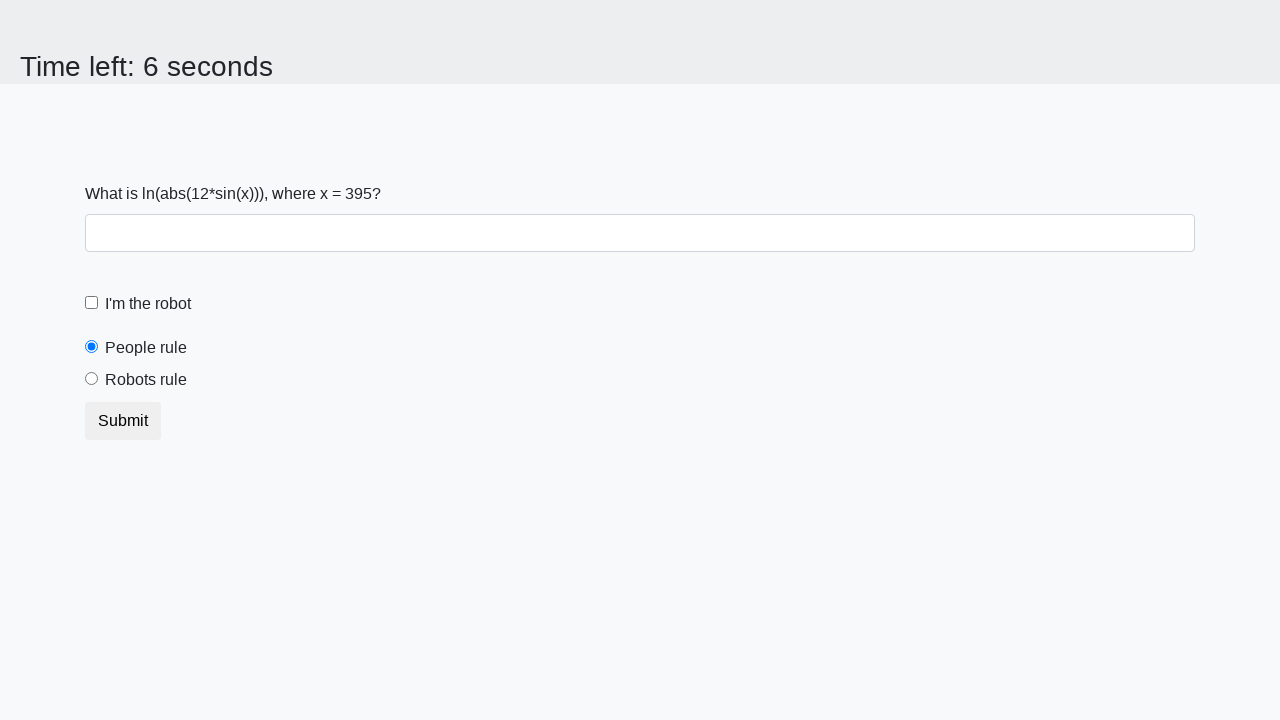

Calculated mathematical result: log(abs(12 * sin(395.0))) = 2.190660488397559
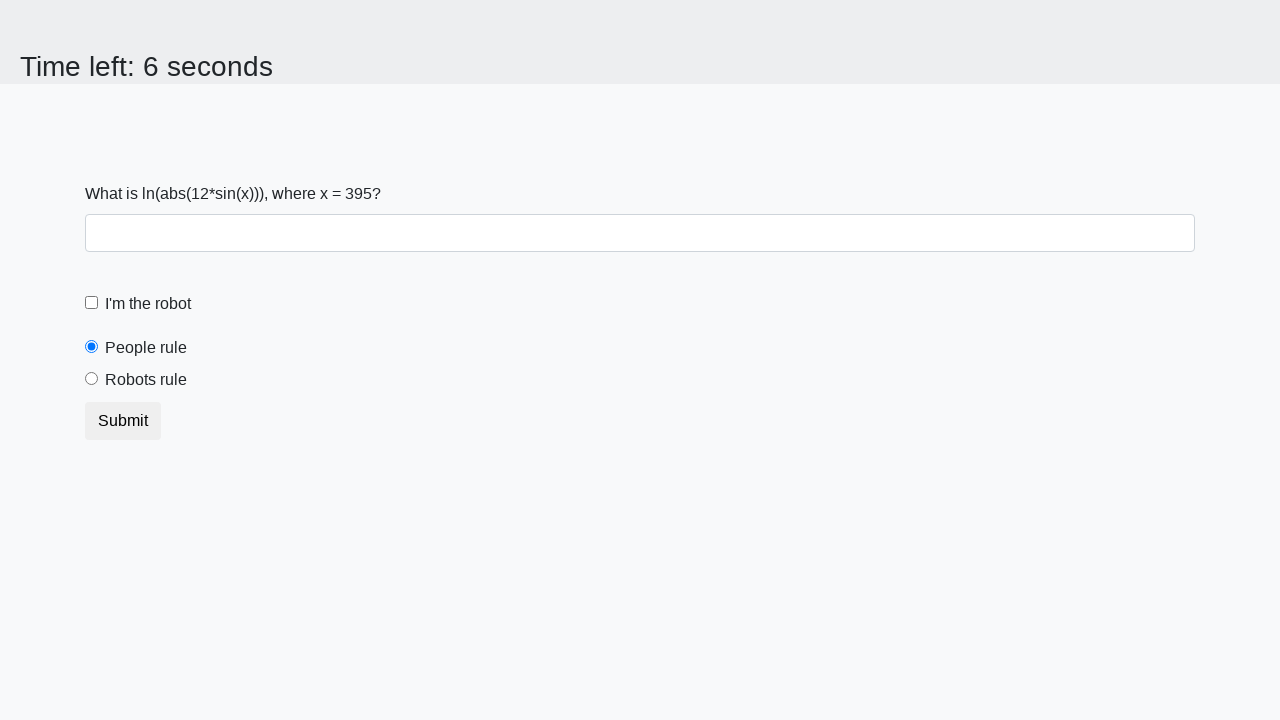

Filled answer field with calculated value: 2.190660488397559 on #answer
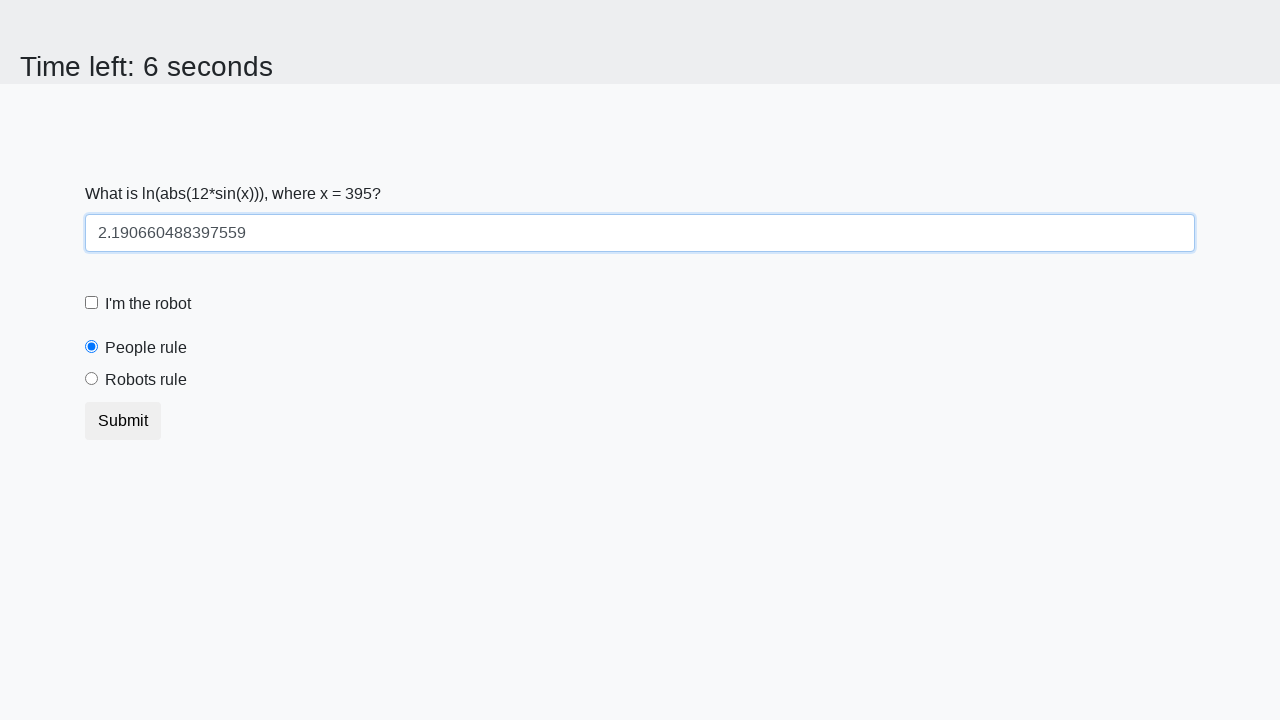

Clicked the robot checkbox at (92, 303) on #robotCheckbox
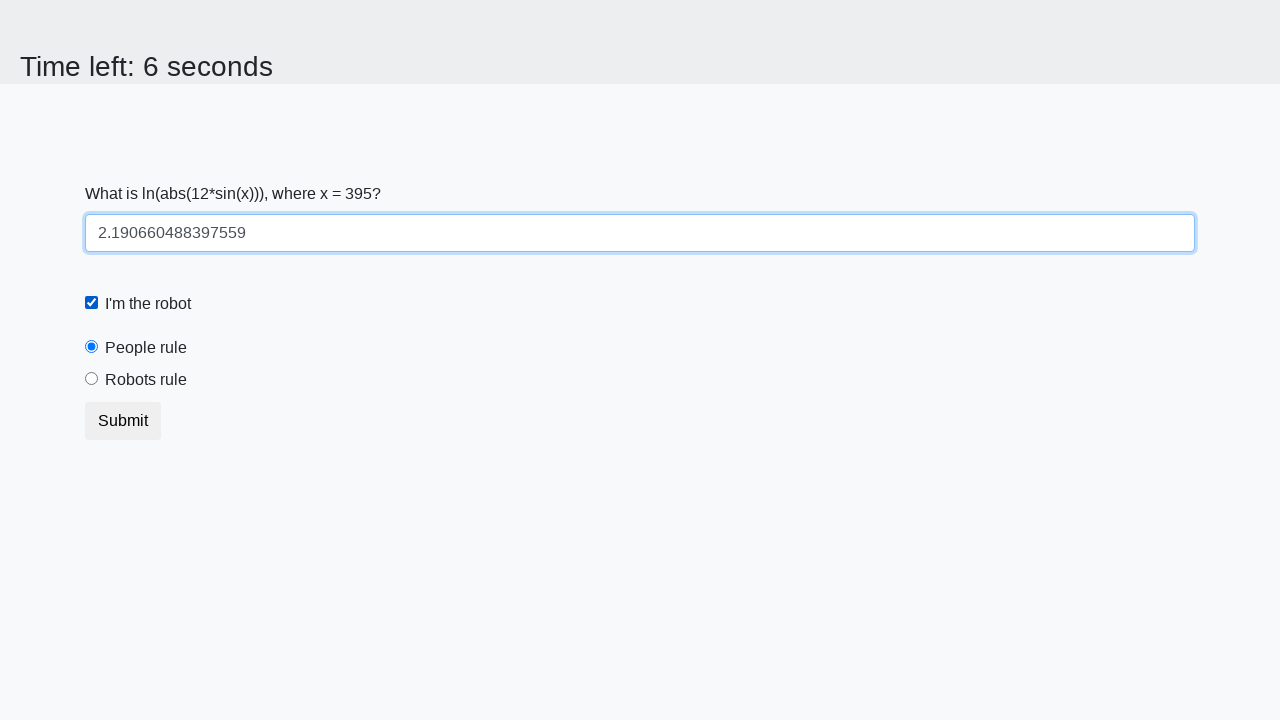

Selected the robots rule radio button at (92, 379) on #robotsRule
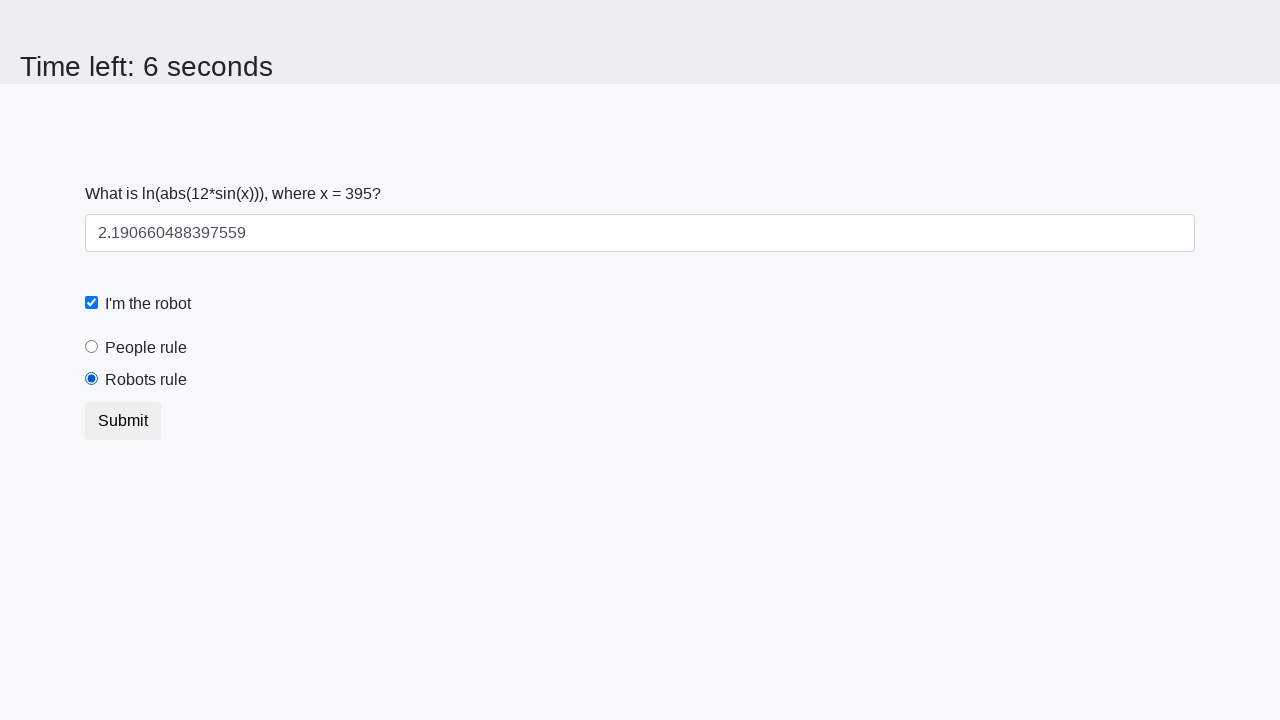

Clicked submit button to submit the form at (123, 421) on button[type='submit']
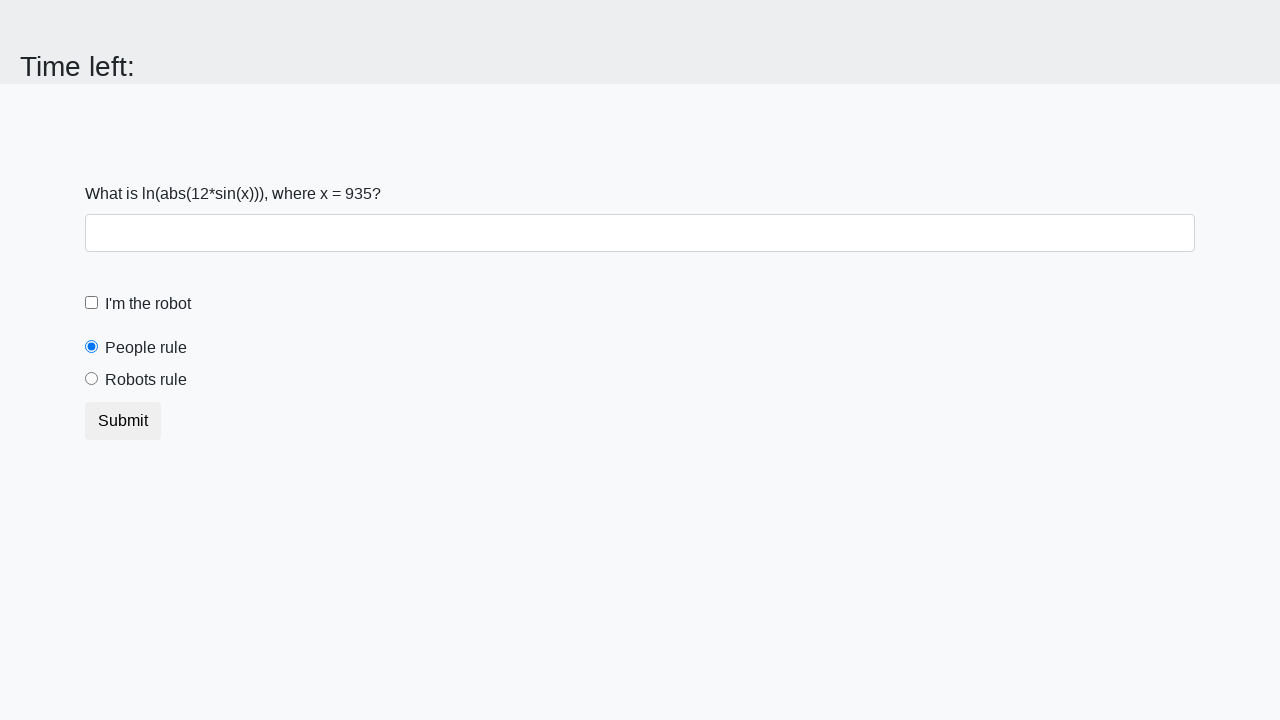

Waited for alert dialog to appear
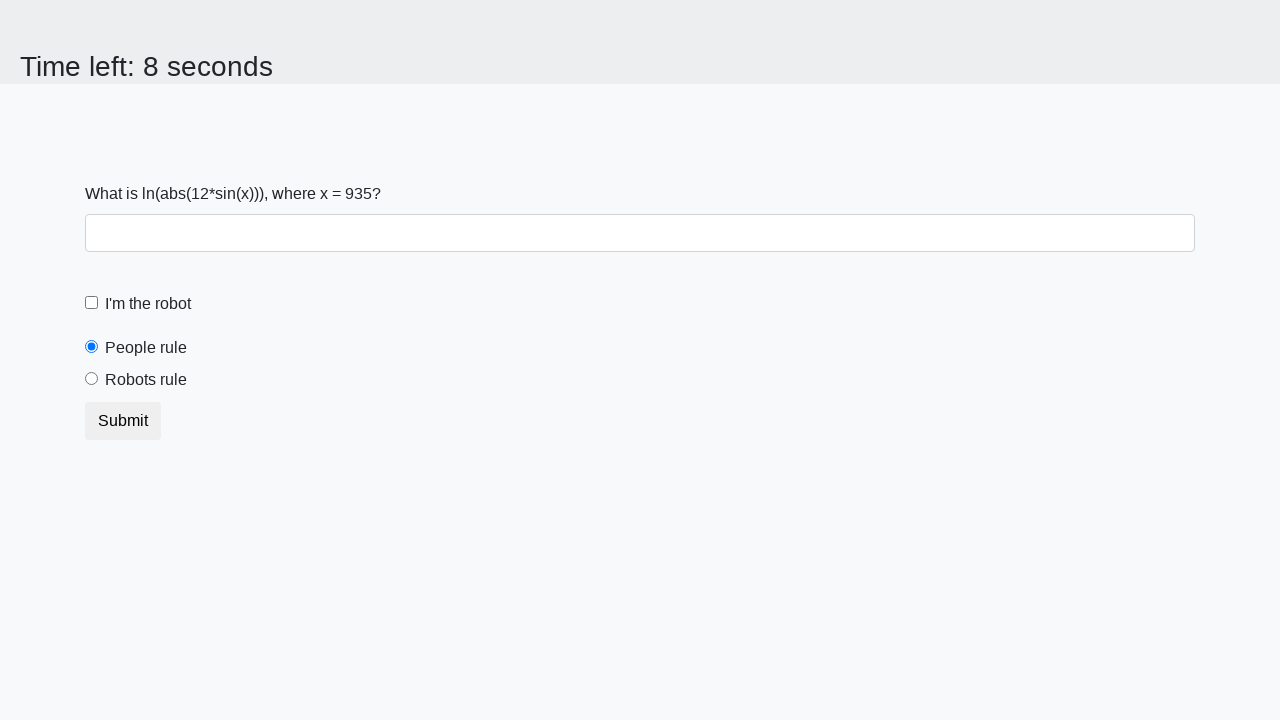

Set up dialog handler to accept alerts
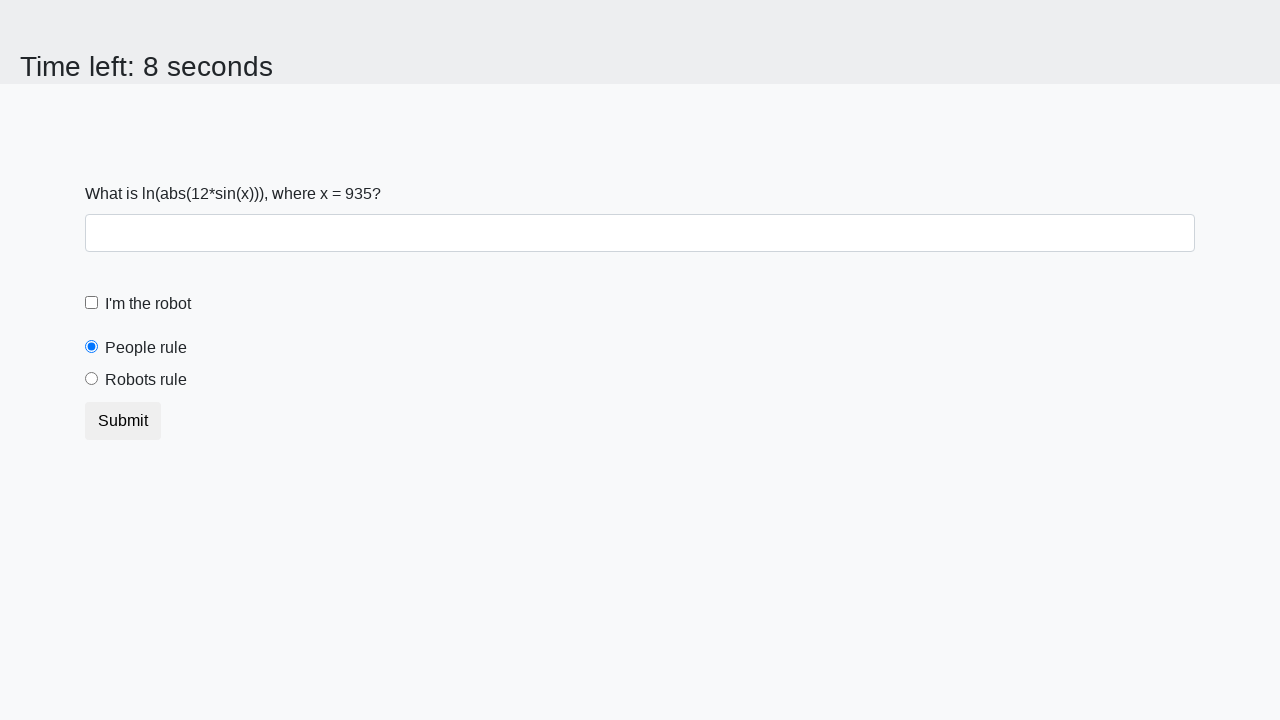

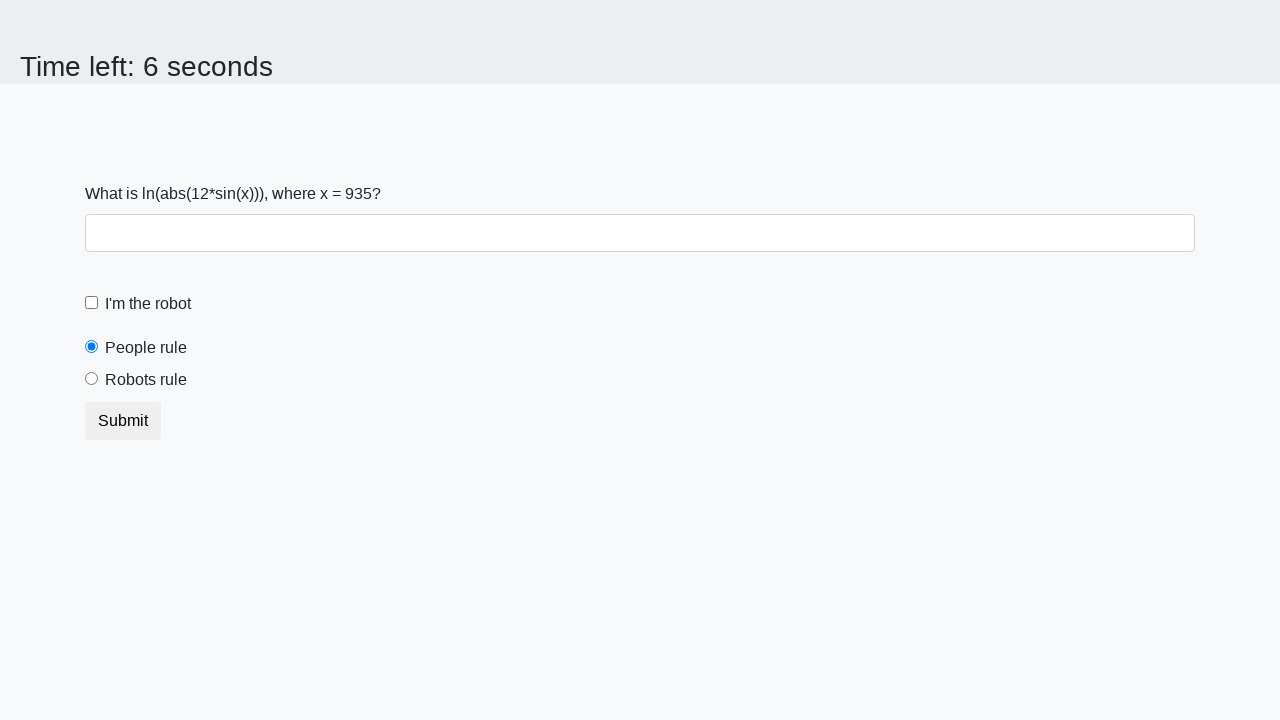